Tests flight booking functionality by selecting departure and destination cities, then searching for available flights

Starting URL: https://www.blazedemo.com

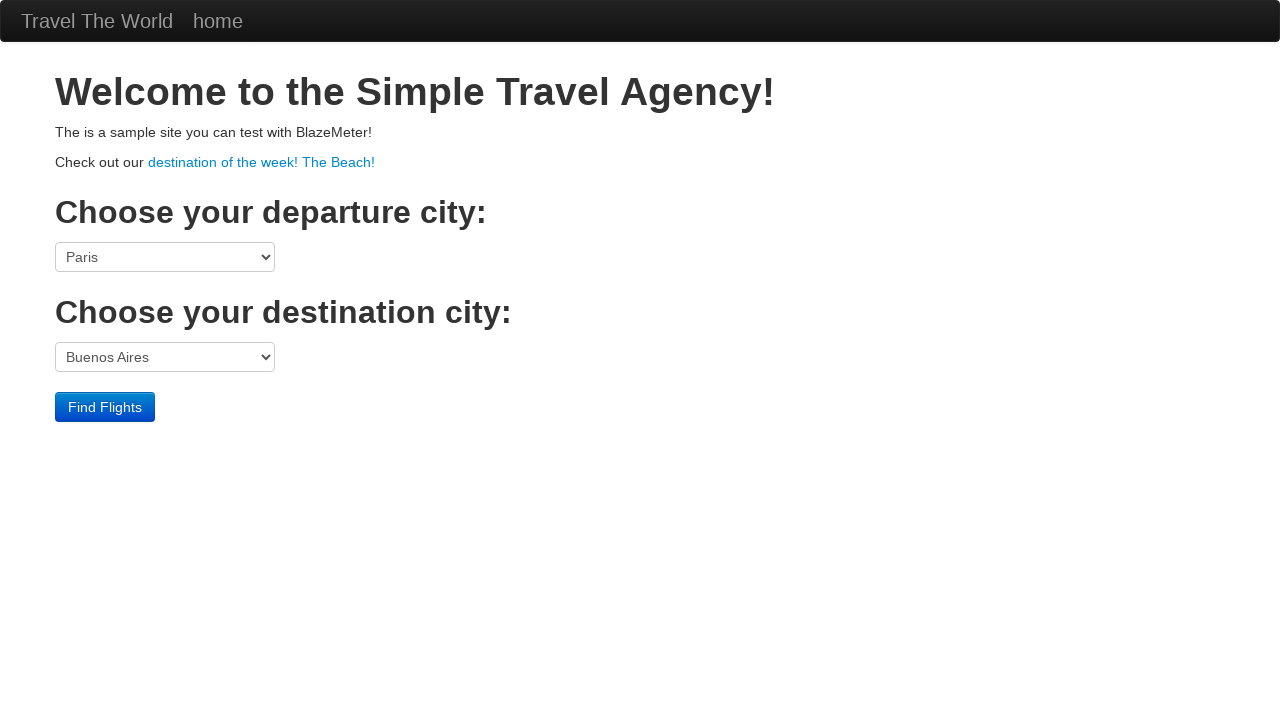

Selected 'São Paolo' as departure city on select[name='fromPort']
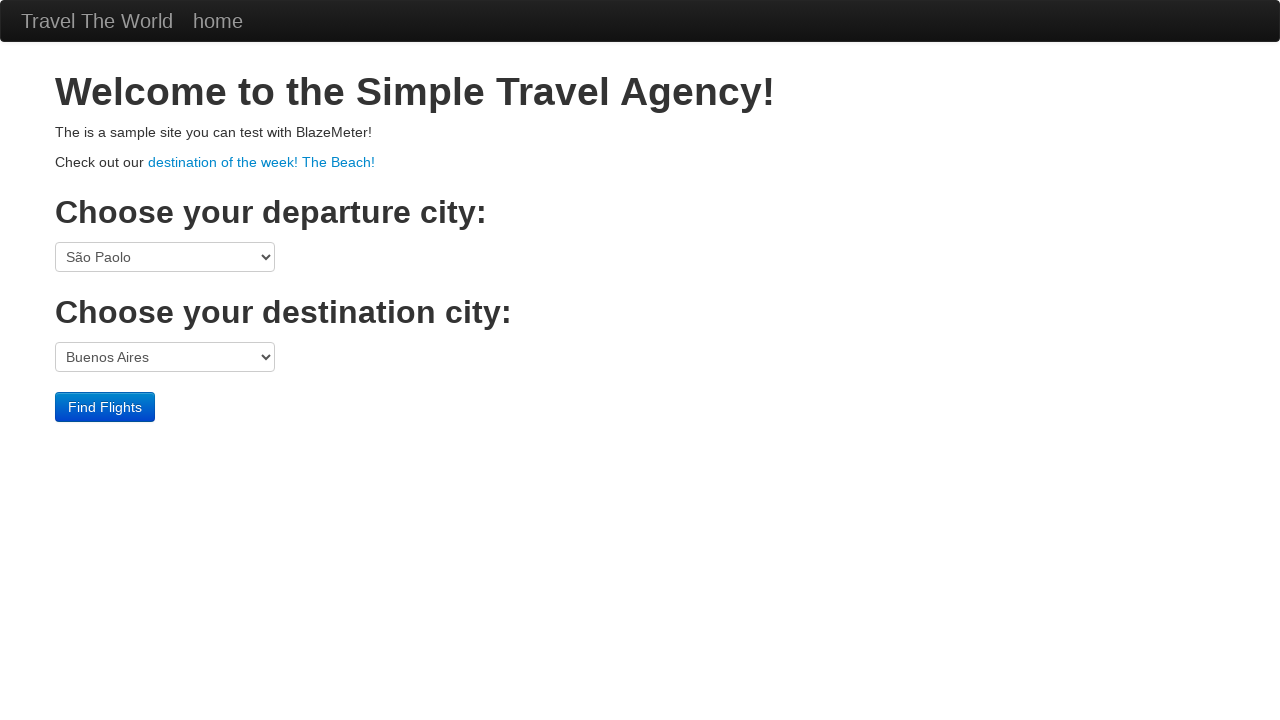

Selected 'Cairo' as destination city on select[name='toPort']
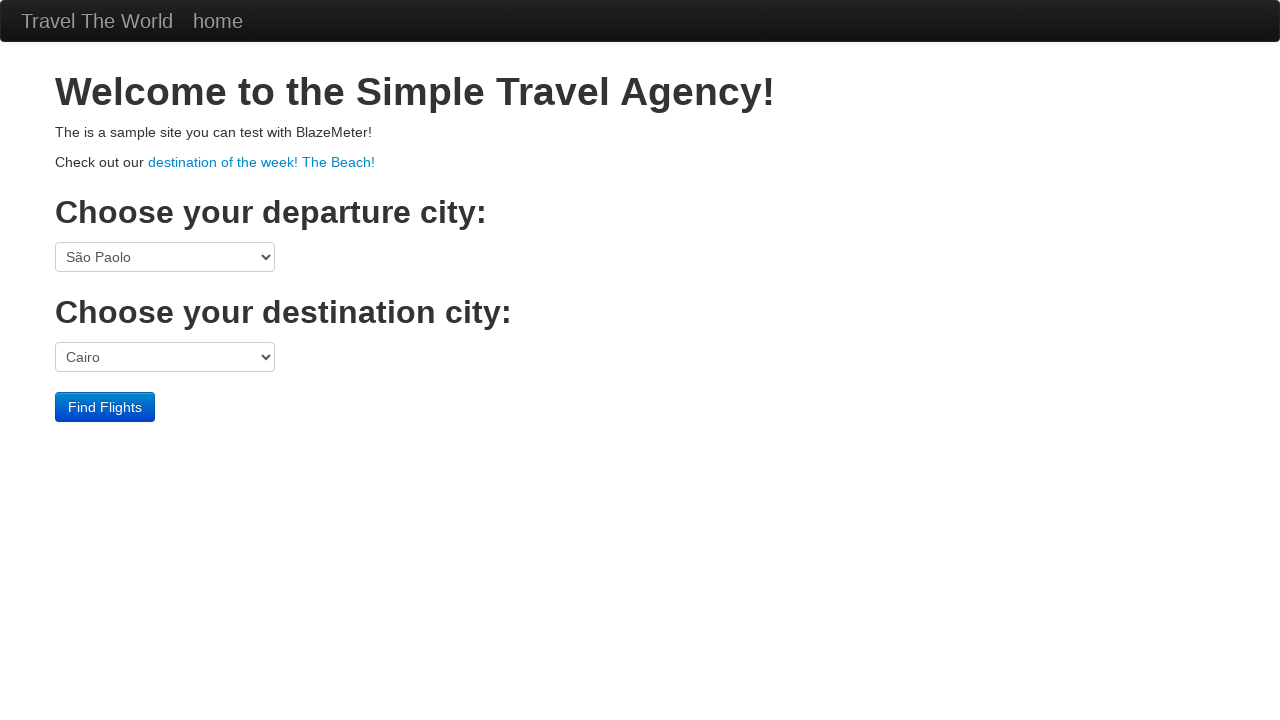

Clicked 'Find Flights' button to search for available flights at (105, 407) on input.btn.btn-primary
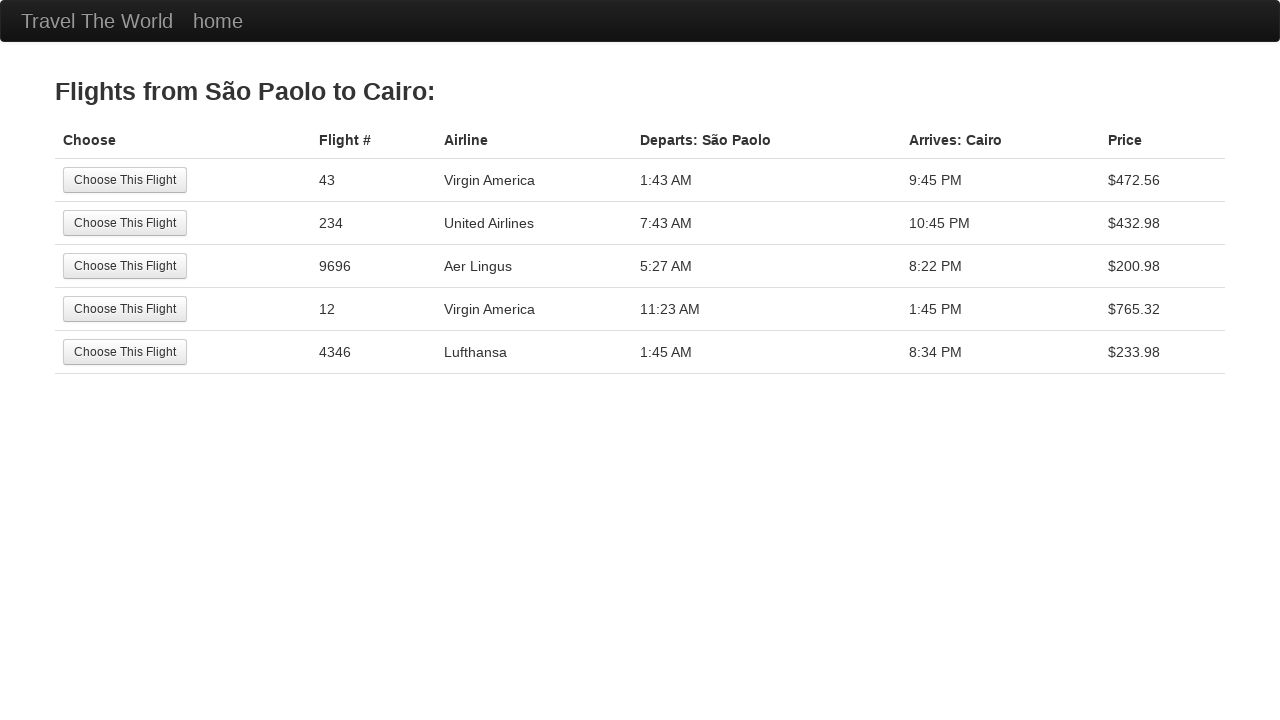

Flight results page loaded
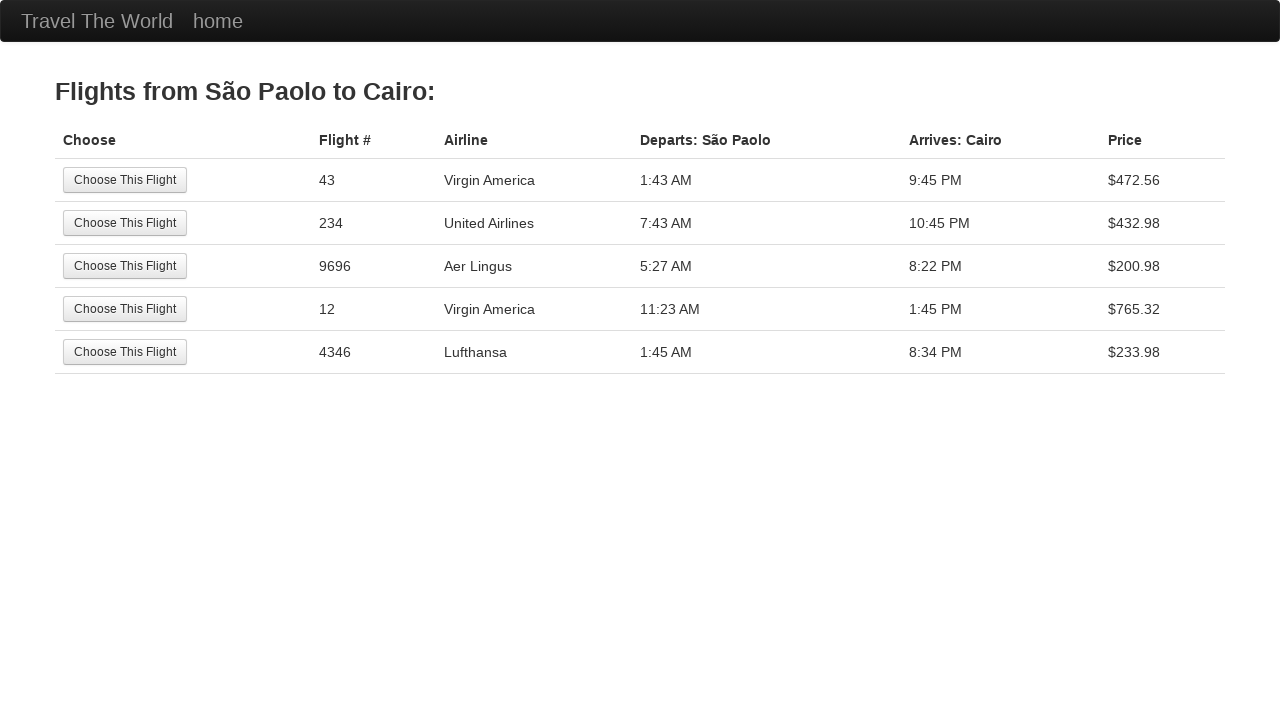

Verified page title is 'BlazeDemo - reserve'
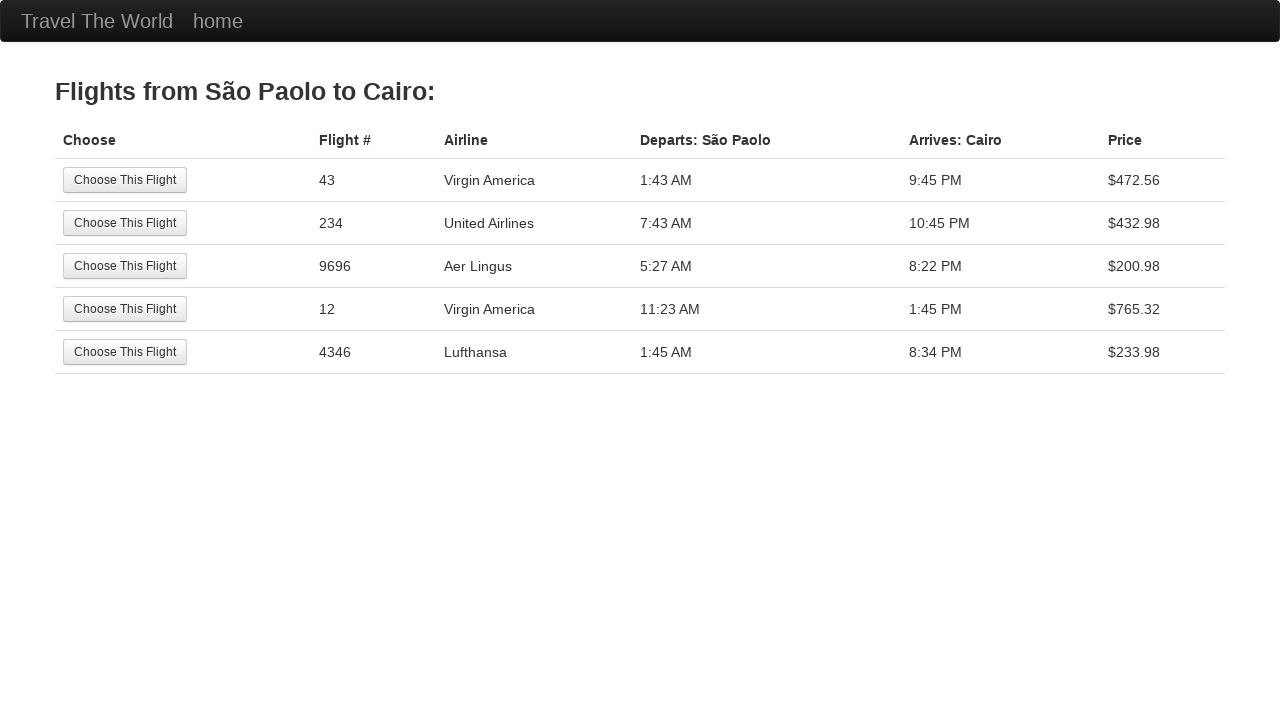

Verified heading displays 'Flights from São Paolo to Cairo:'
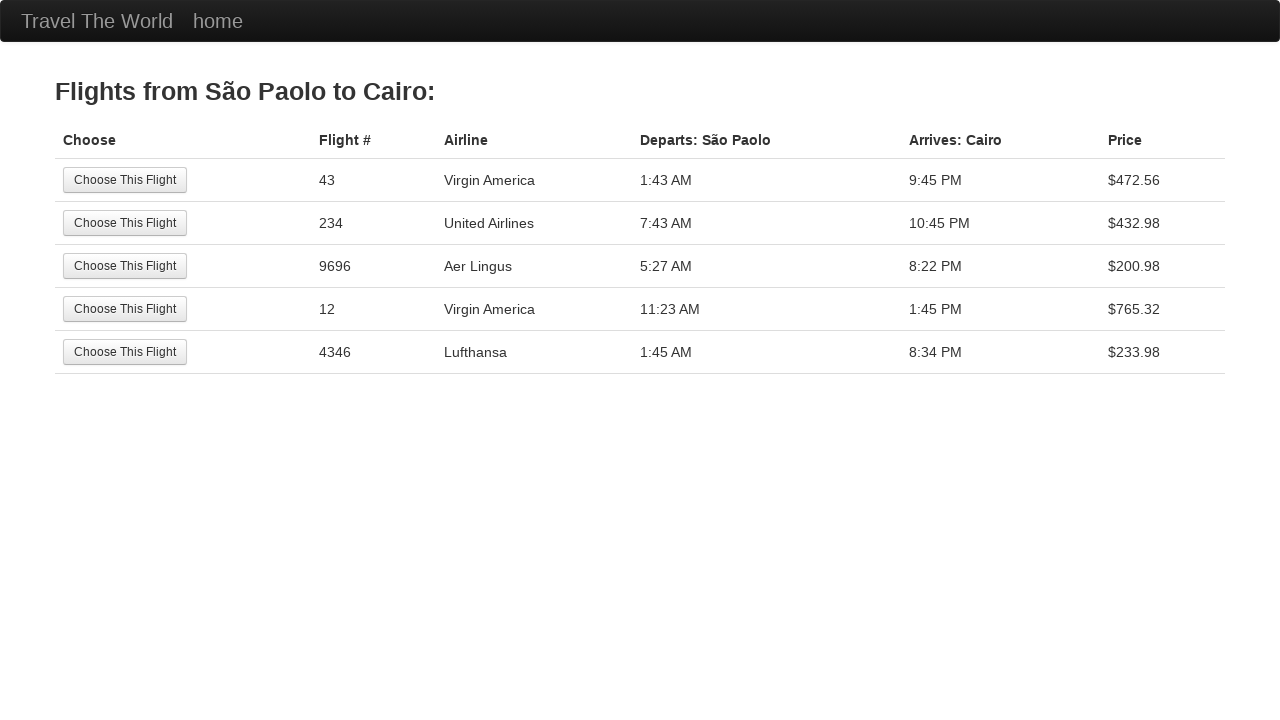

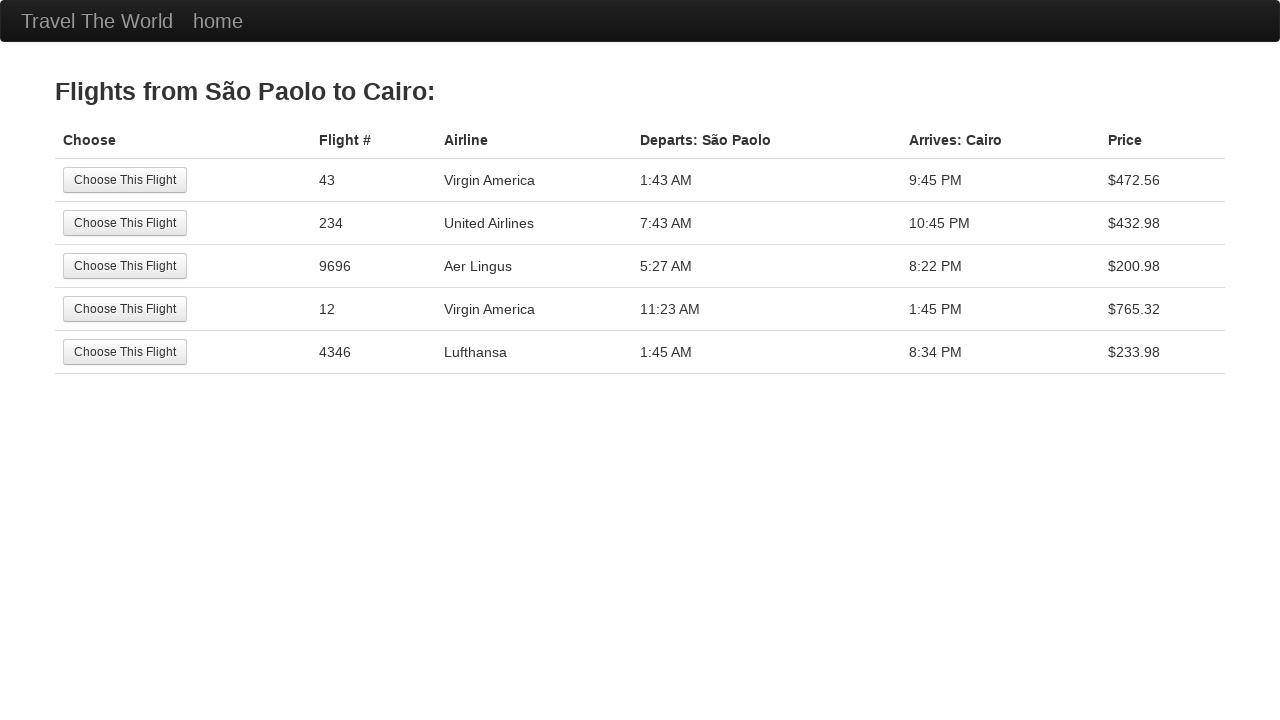